Tests the order confirmation flow by completing checkout with shipping details and confirming the purchase

Starting URL: https://www.demoblaze.com/

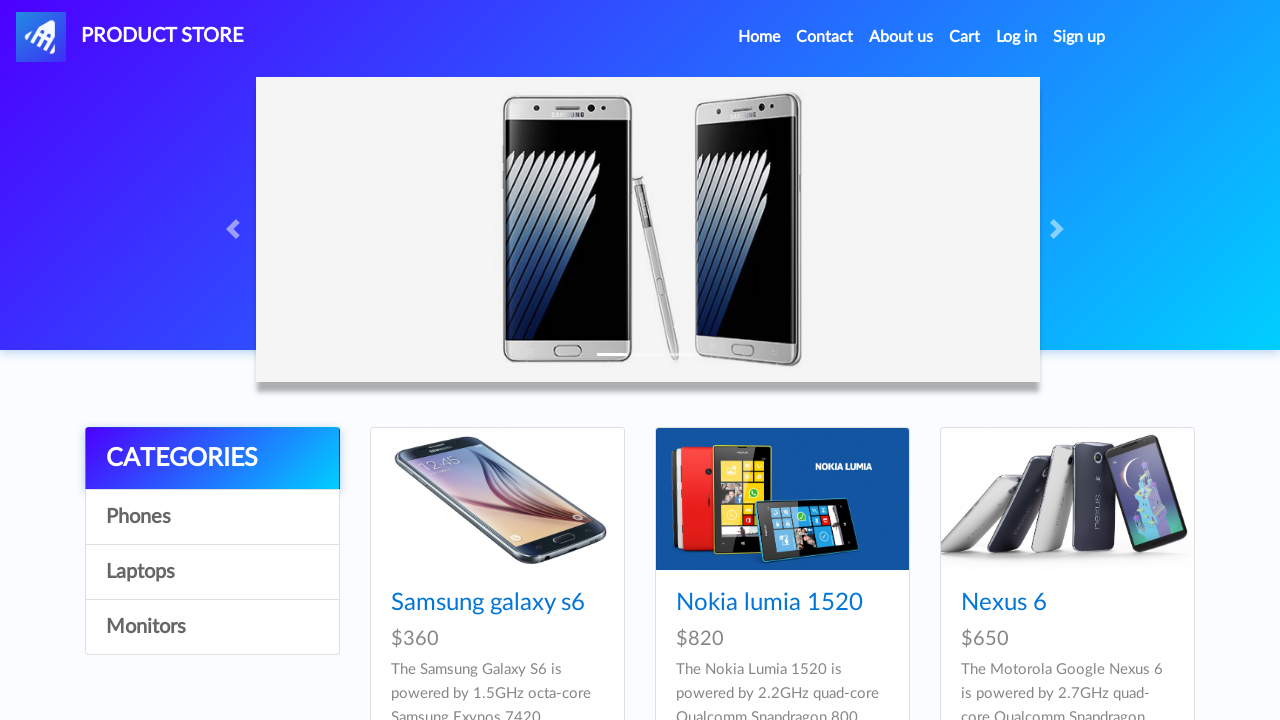

Waited for cart link to be visible
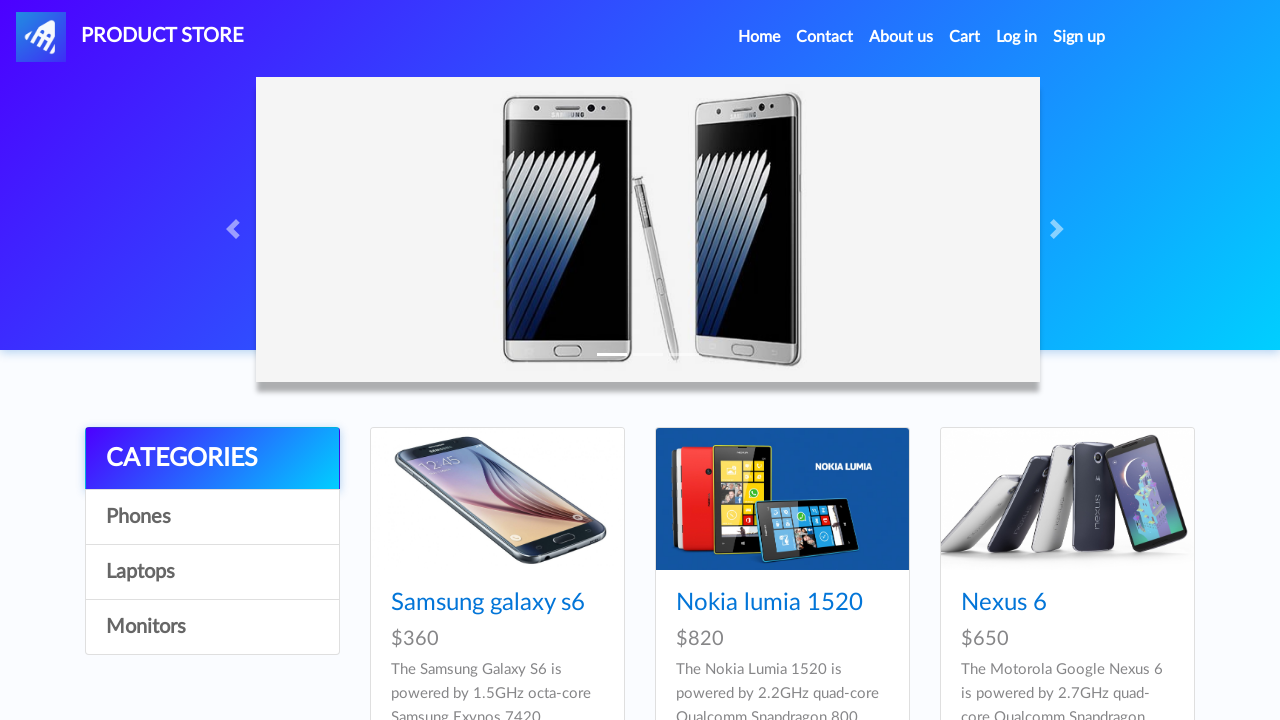

Clicked on cart link at (965, 37) on #cartur
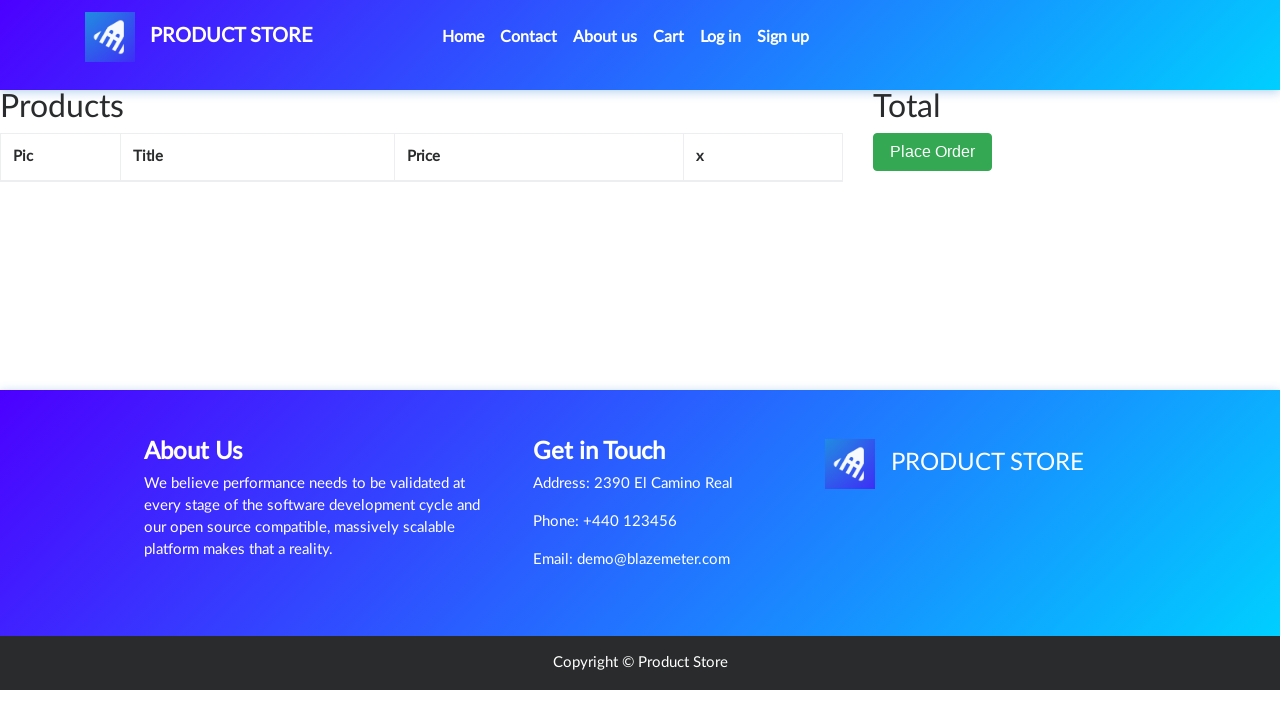

Waited for Place Order button to be visible
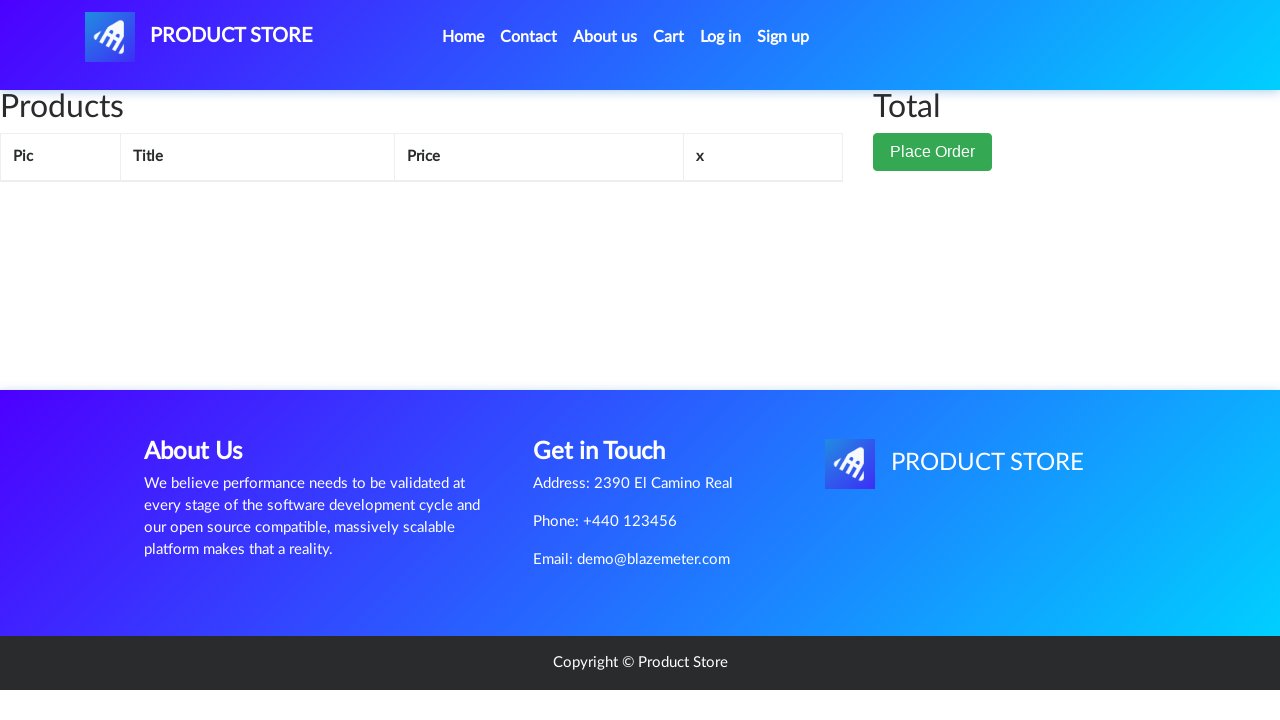

Clicked Place Order button at (933, 152) on .btn-success
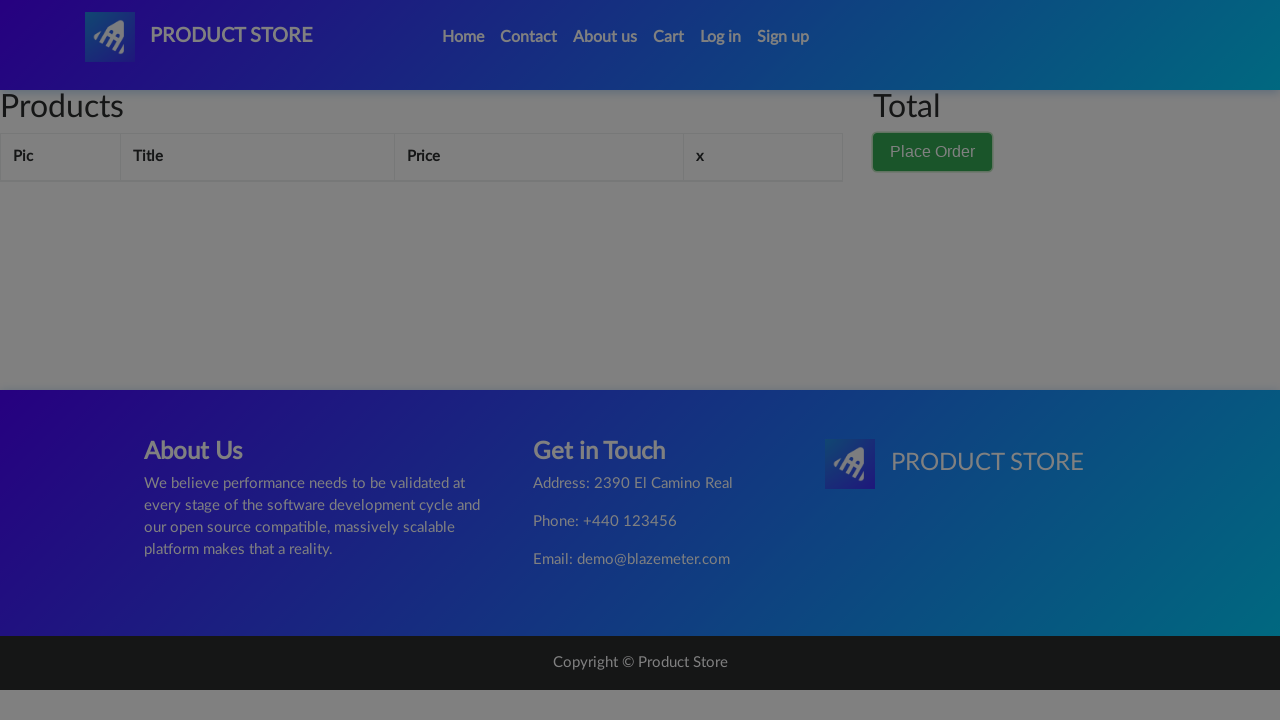

Waited for confirmation form to be visible
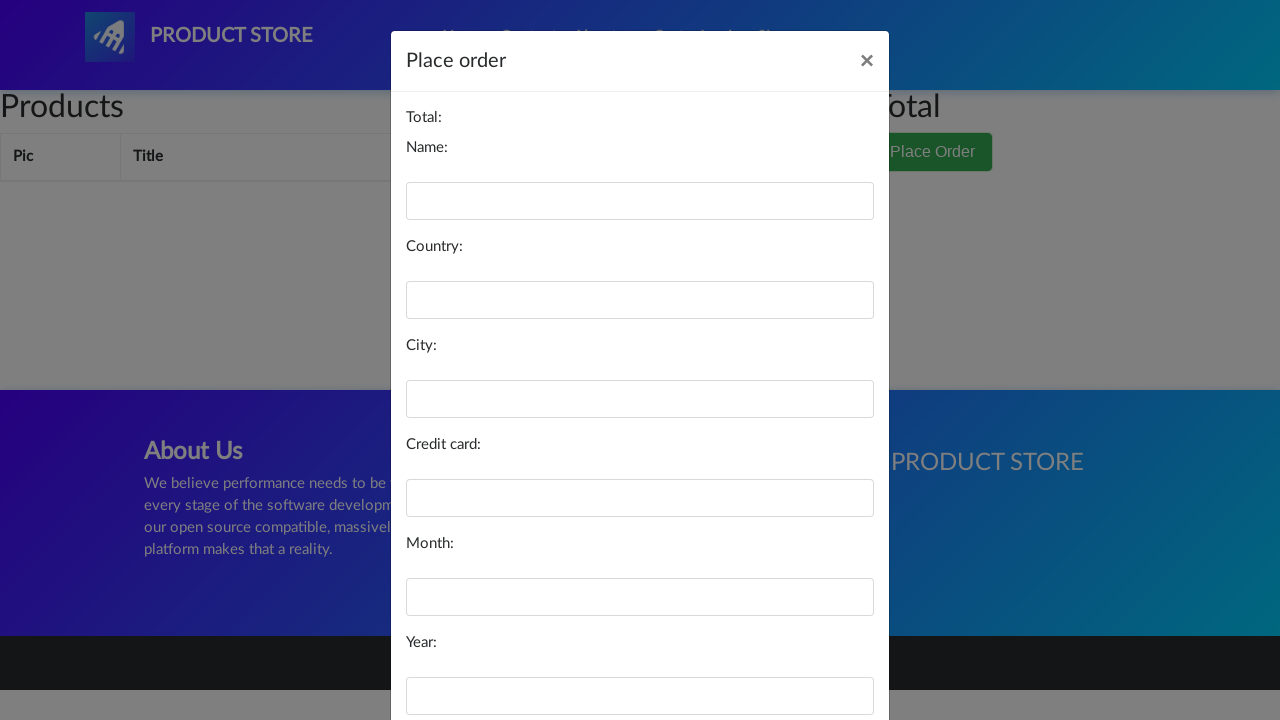

Filled name field with 'Emma Johnson' on #name
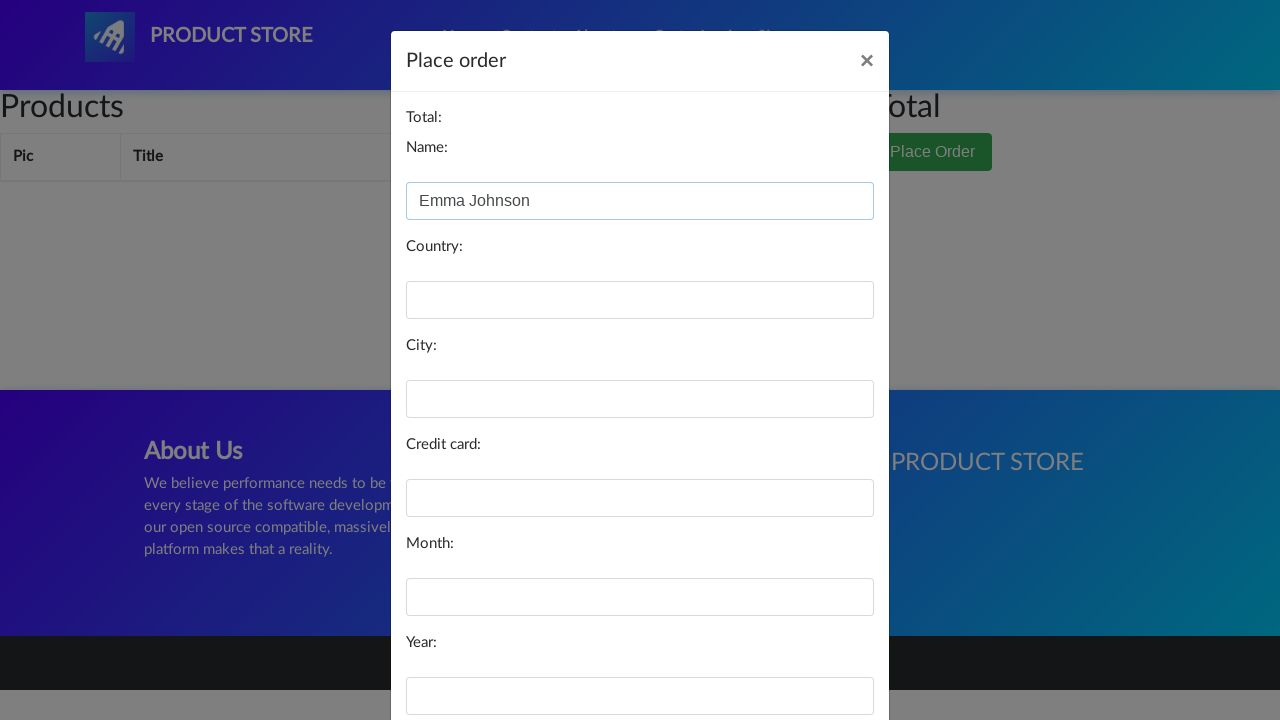

Filled country field with 'Canada' on #country
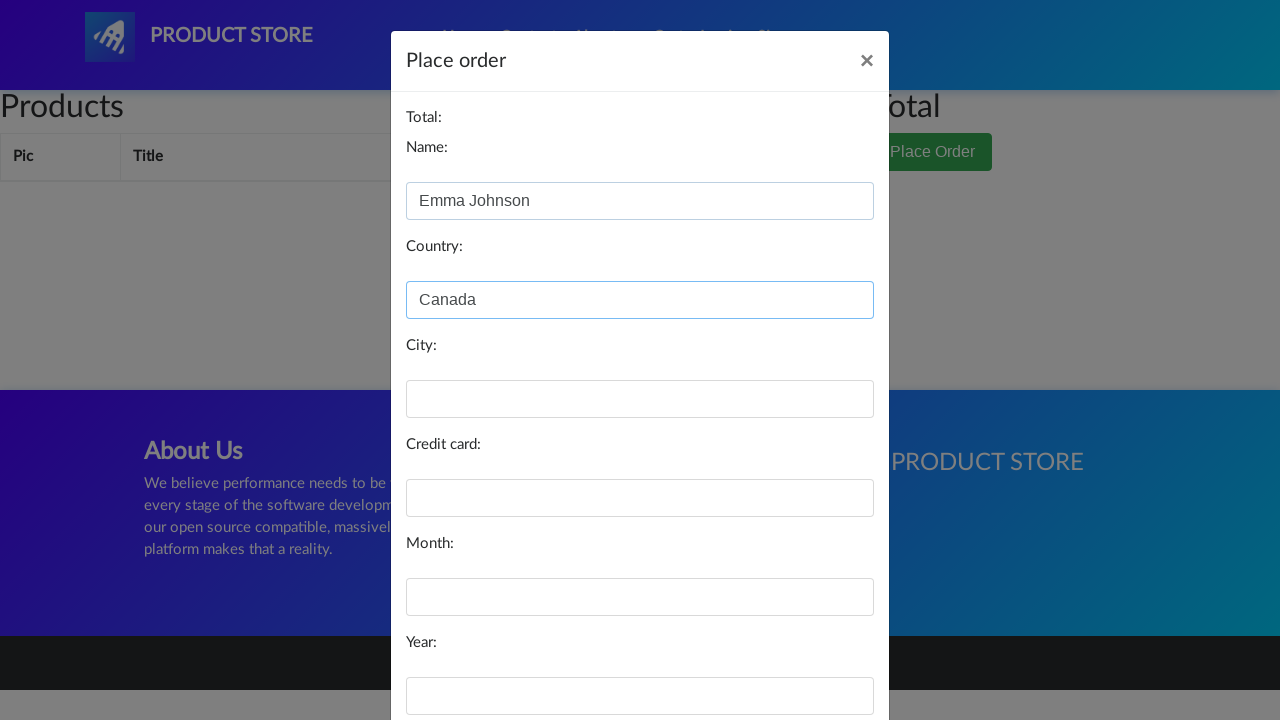

Filled city field with 'Toronto' on #city
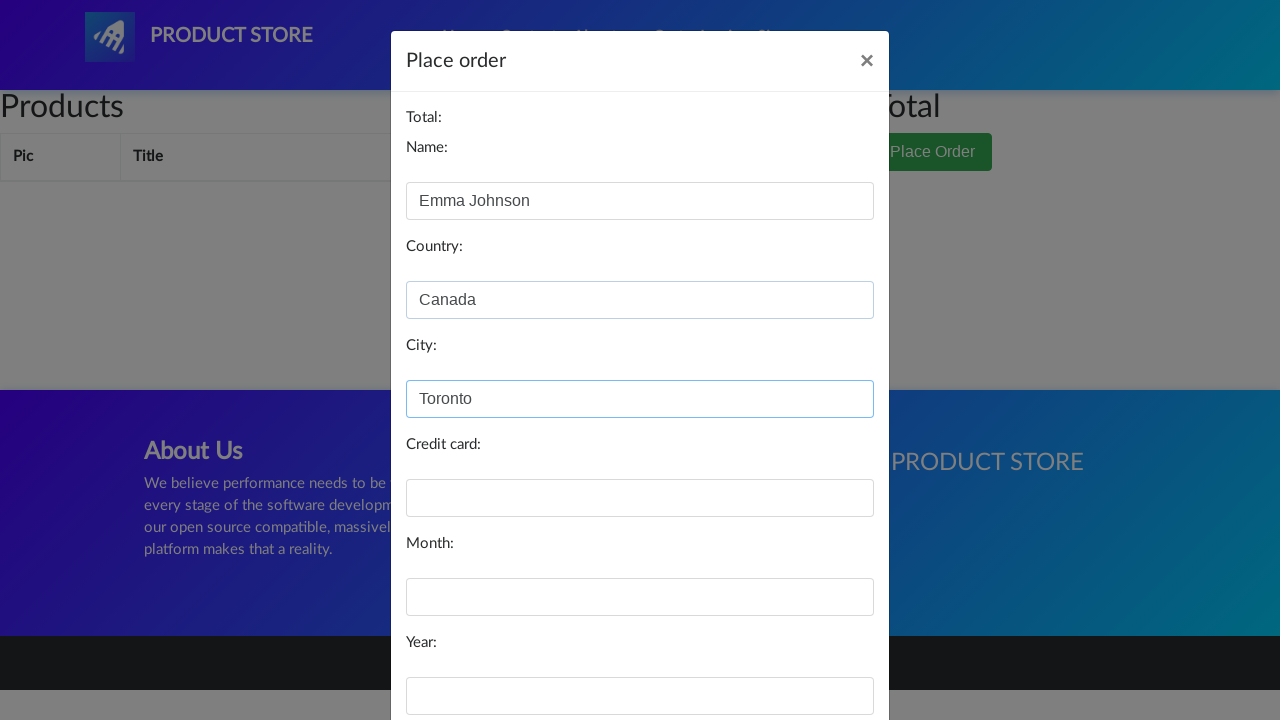

Filled card number field with credit card number on #card
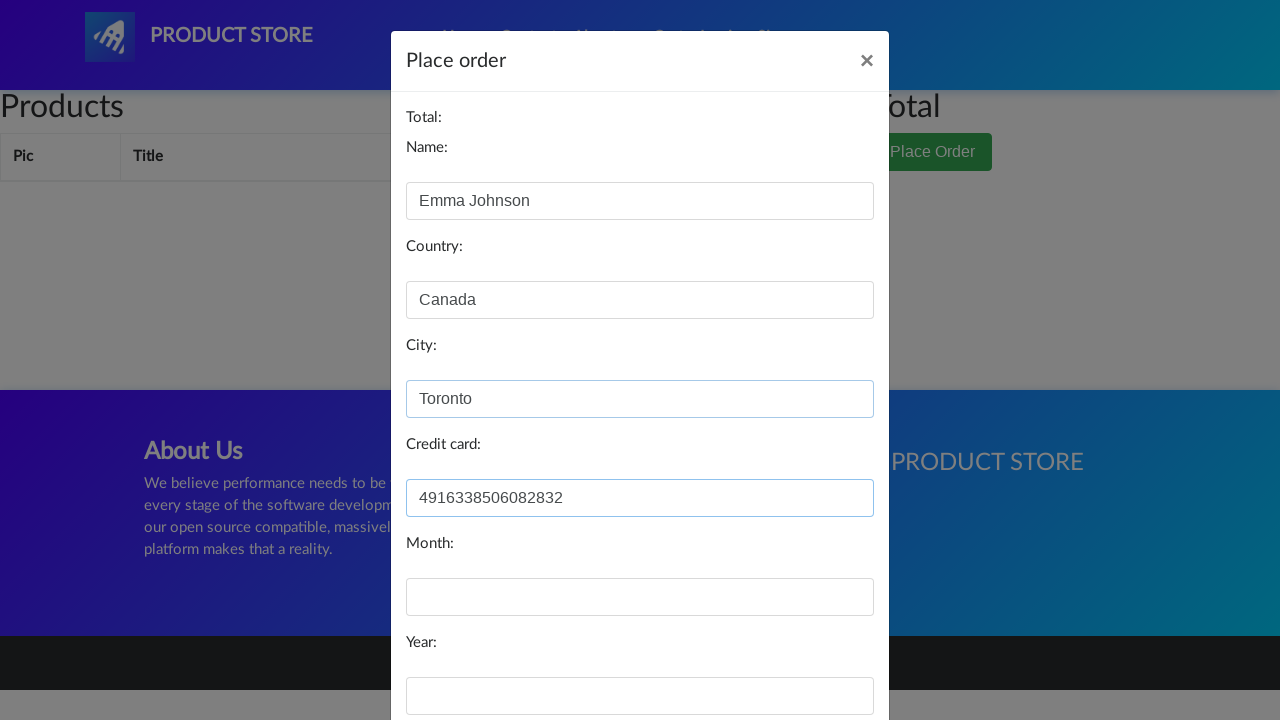

Filled month field with '03' on #month
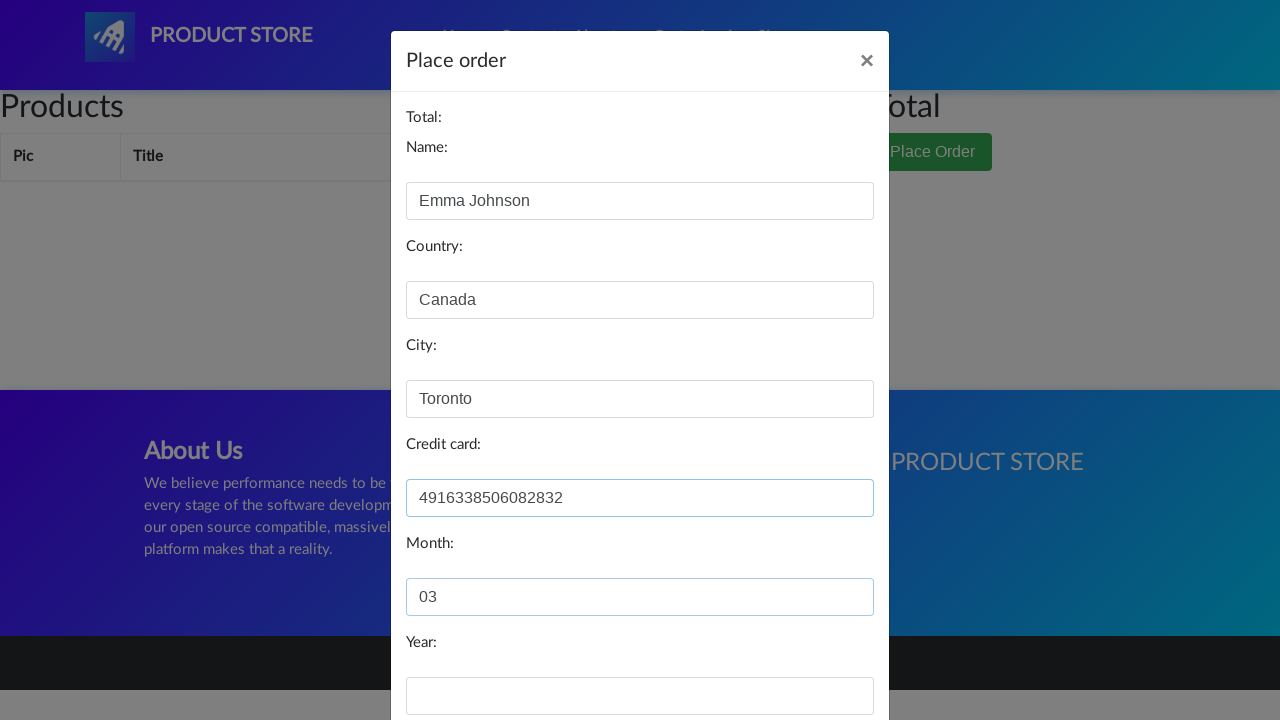

Filled year field with '2027' on #year
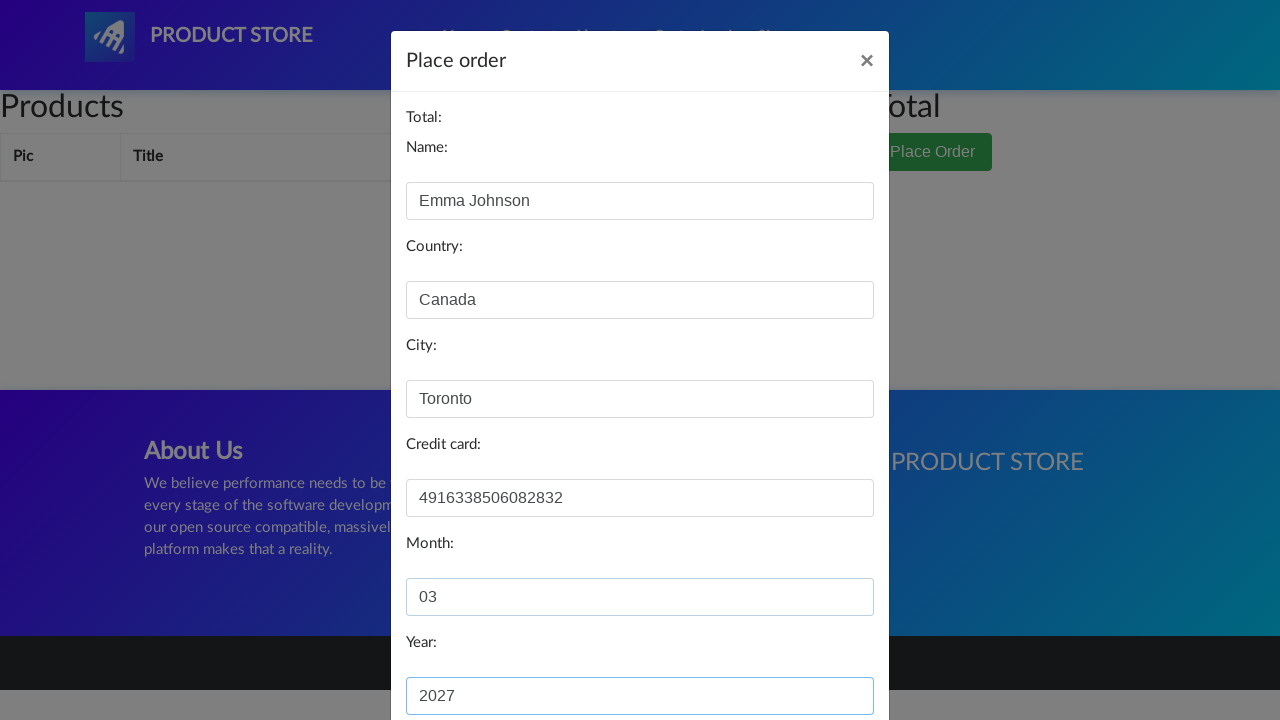

Clicked Purchase button to submit order at (823, 655) on #orderModal .btn-primary
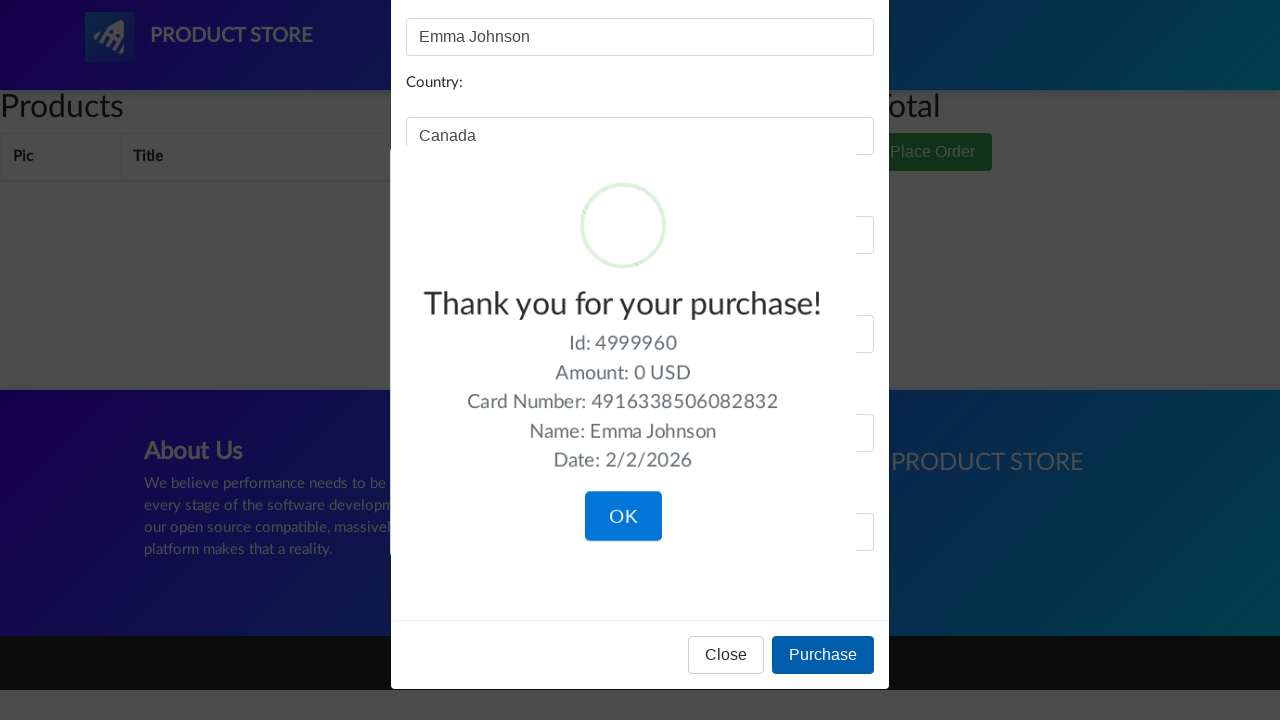

Waited for confirmation button to be visible
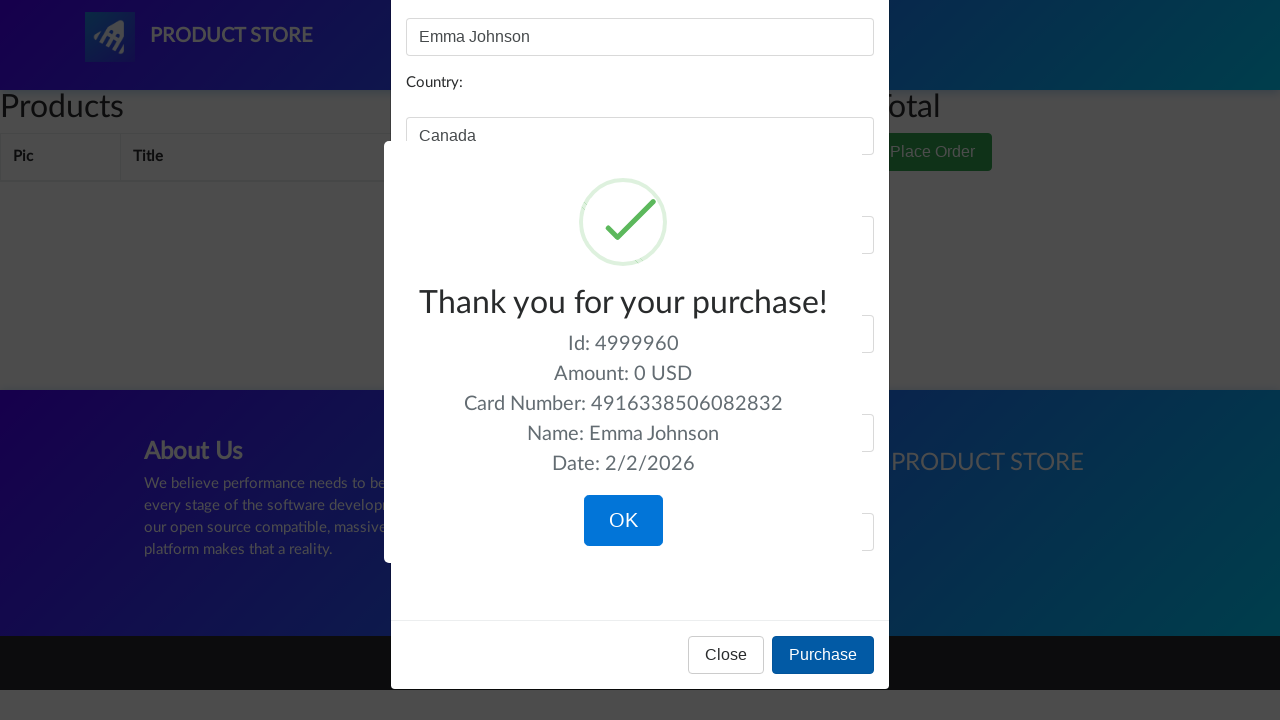

Clicked confirmation button to complete purchase at (623, 521) on .confirm
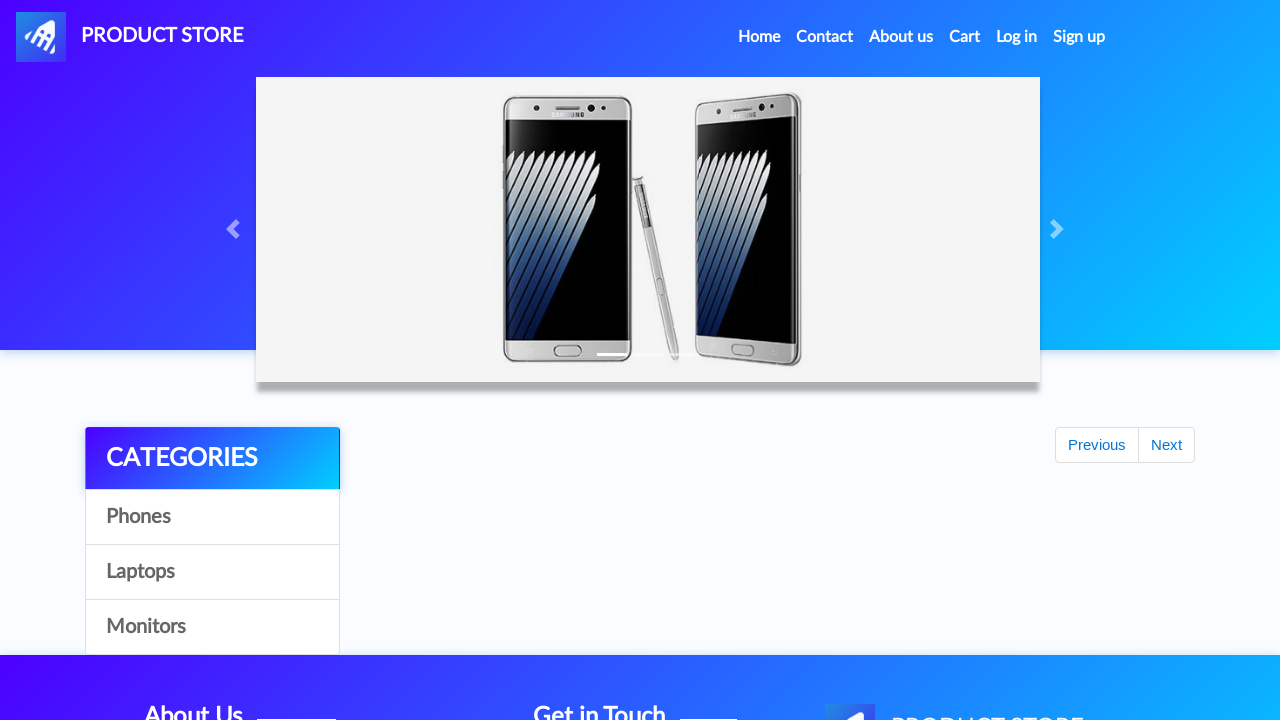

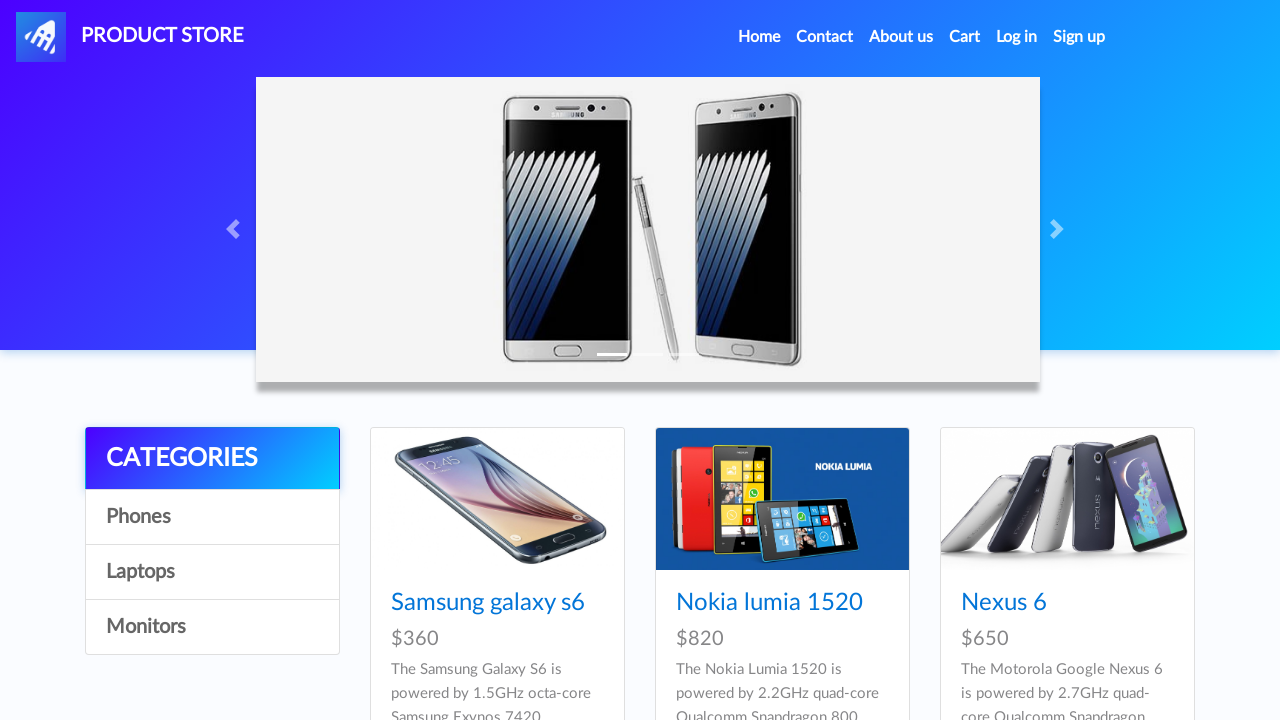